Tests all three types of JavaScript alerts: simple alert (accept), confirm dialog (dismiss), and prompt dialog (with text input, both accept and dismiss scenarios)

Starting URL: https://the-internet.herokuapp.com/javascript_alerts

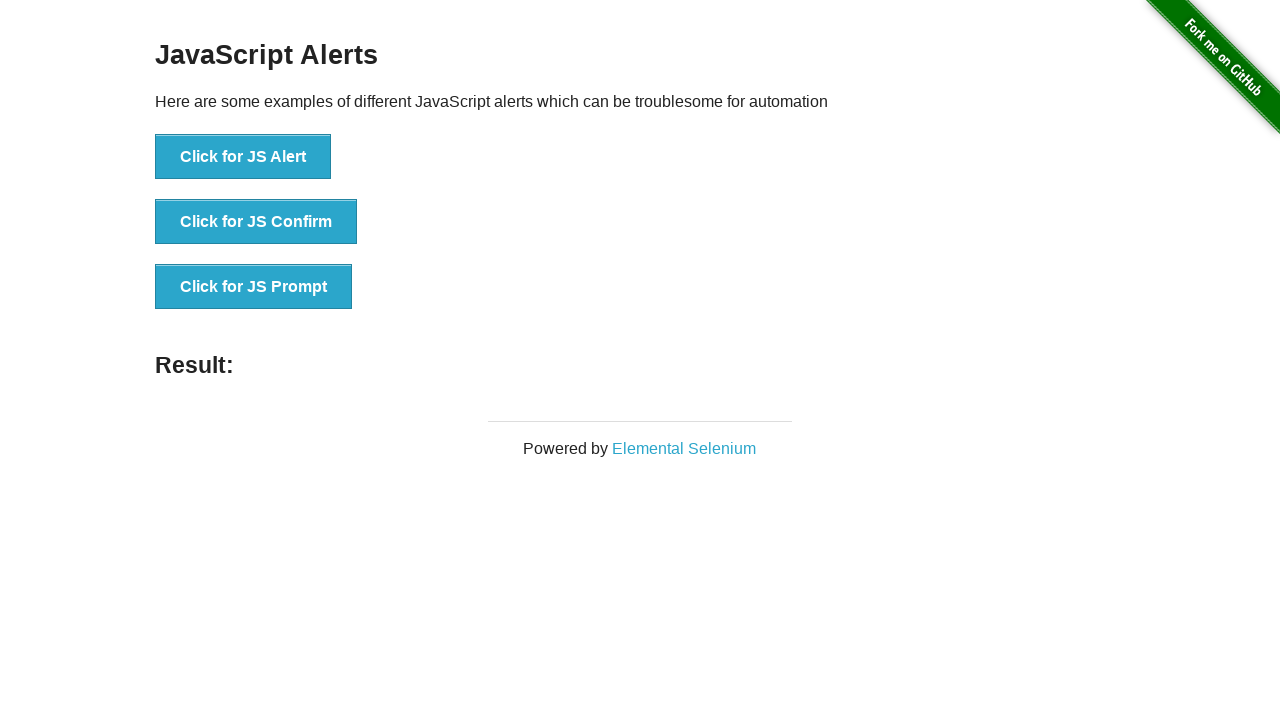

Clicked 'Click for JS Alert' button at (243, 157) on xpath=//button[text()='Click for JS Alert']
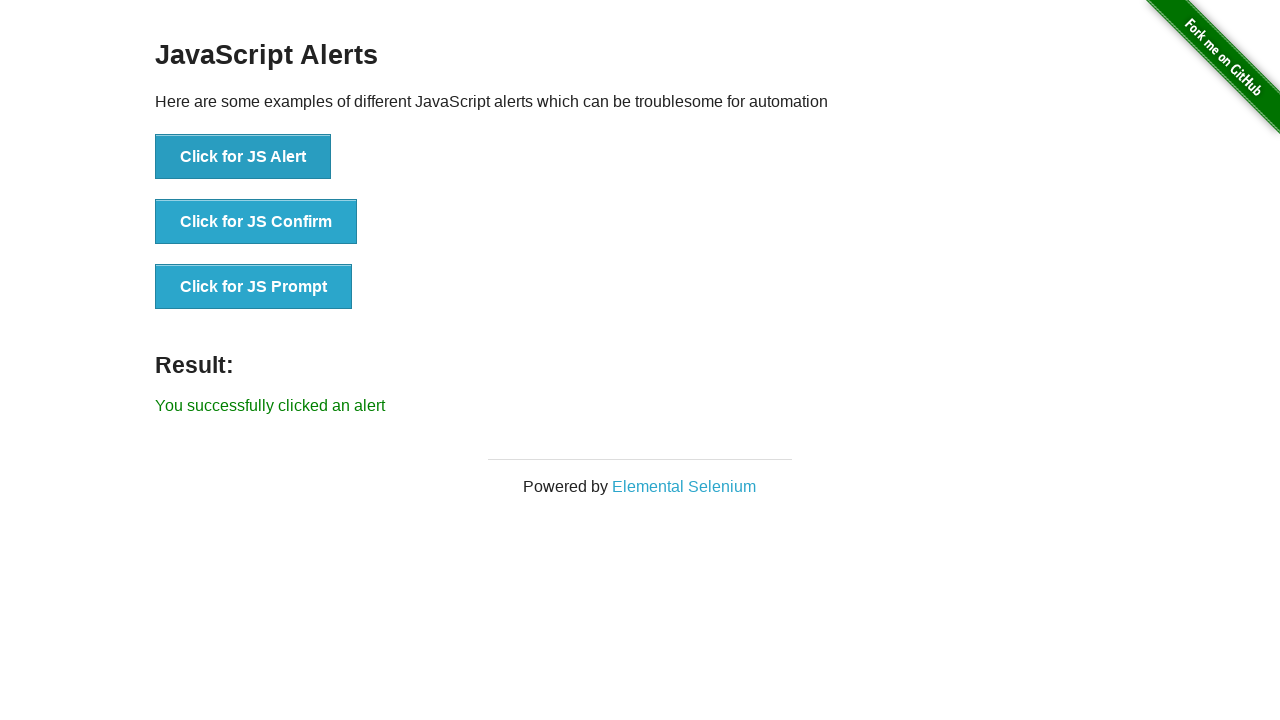

Set up dialog handler to accept the alert
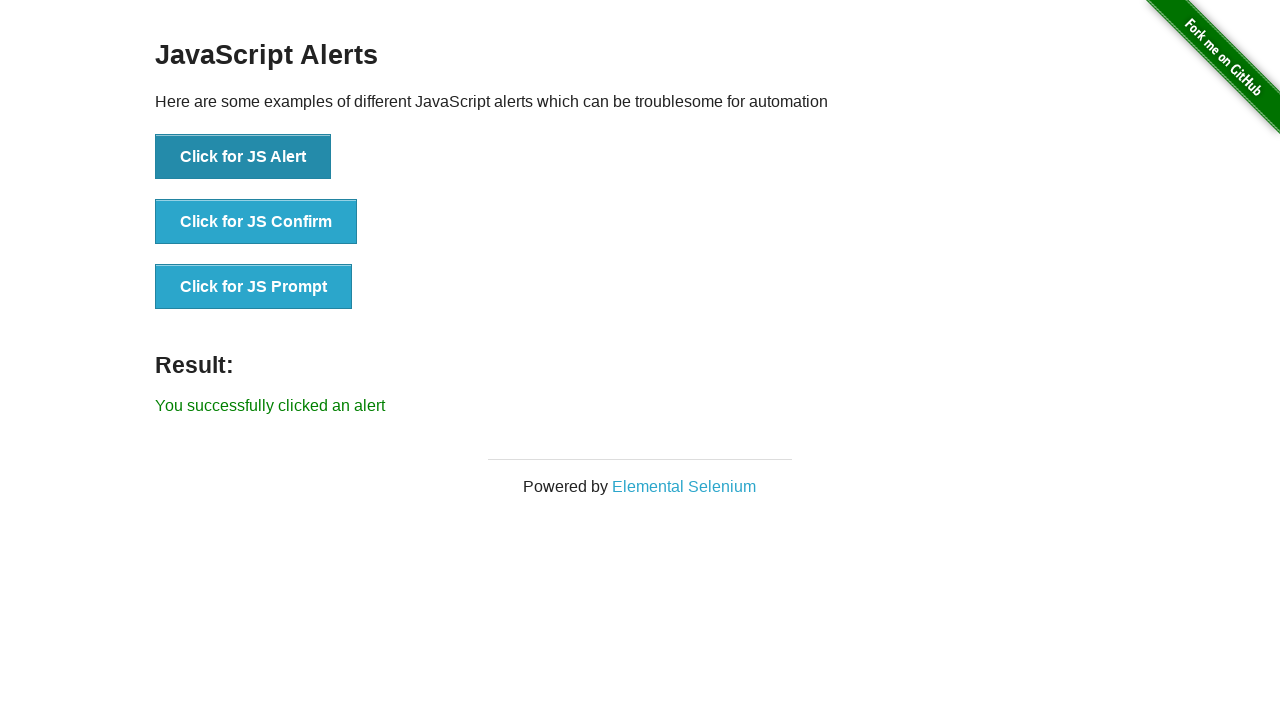

Waited for alert to be processed
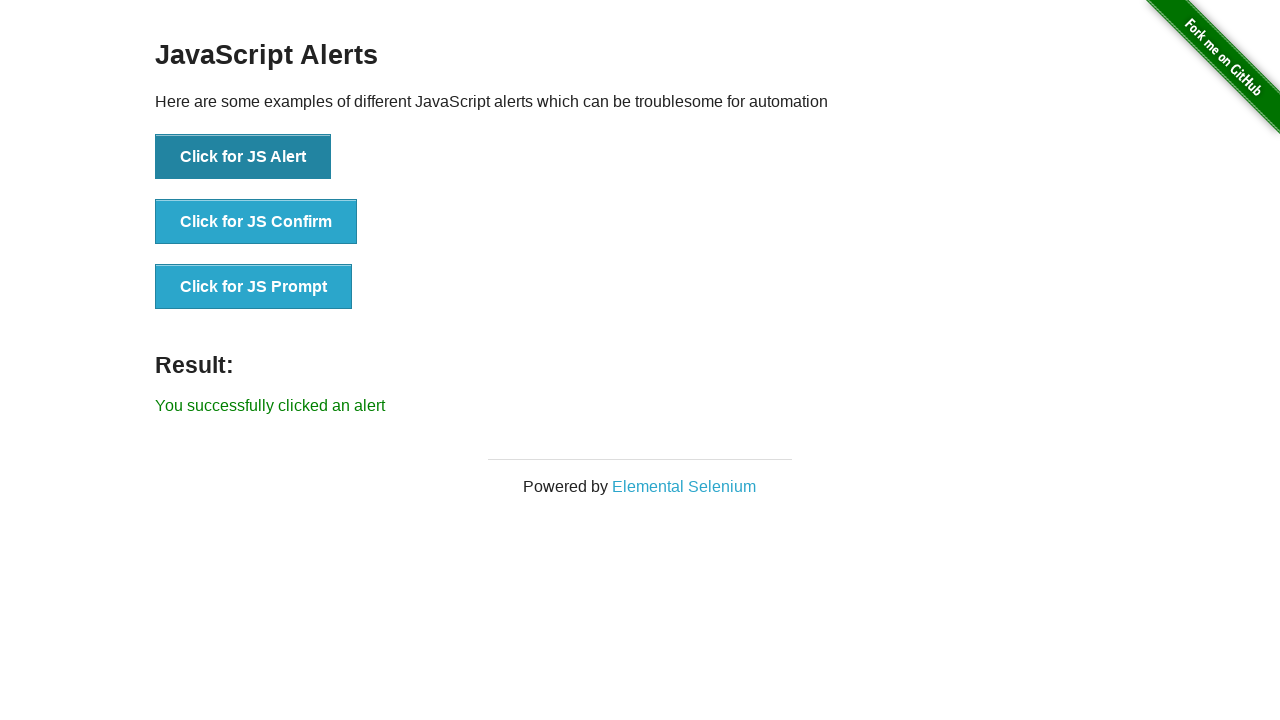

Set up dialog handler to dismiss the confirm dialog
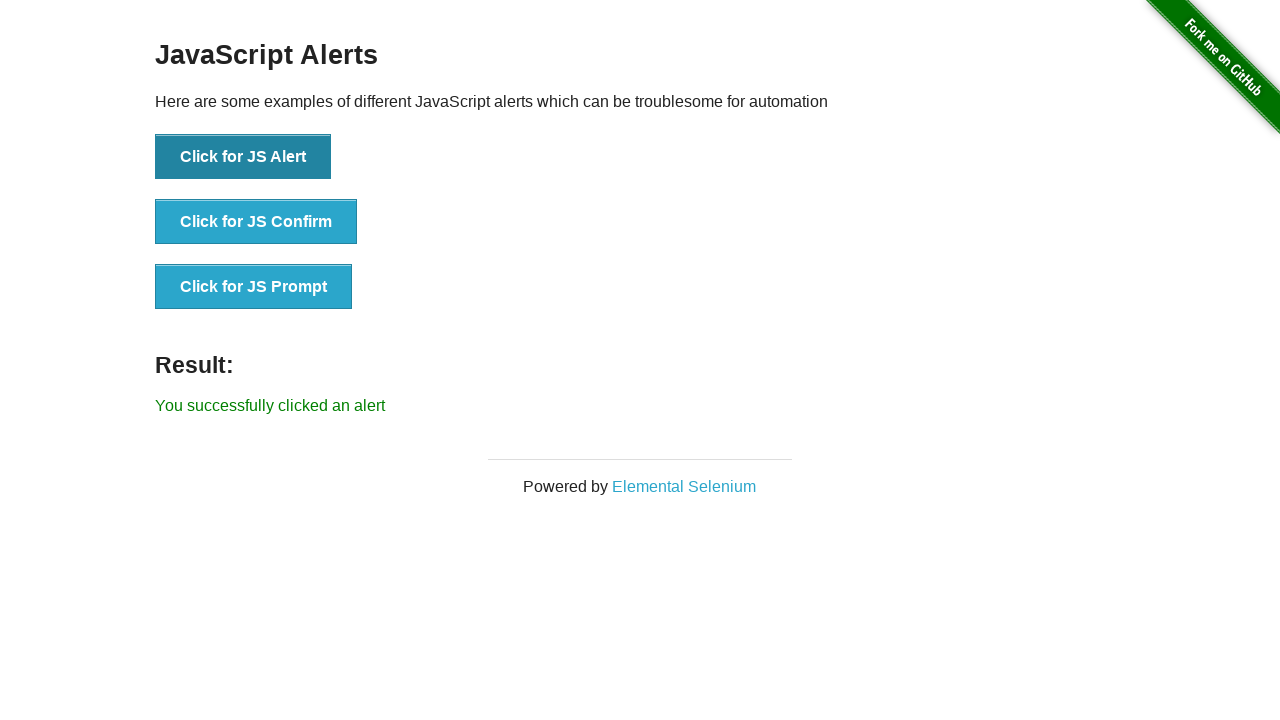

Clicked 'Click for JS Confirm' button at (256, 222) on xpath=//button[text()='Click for JS Confirm']
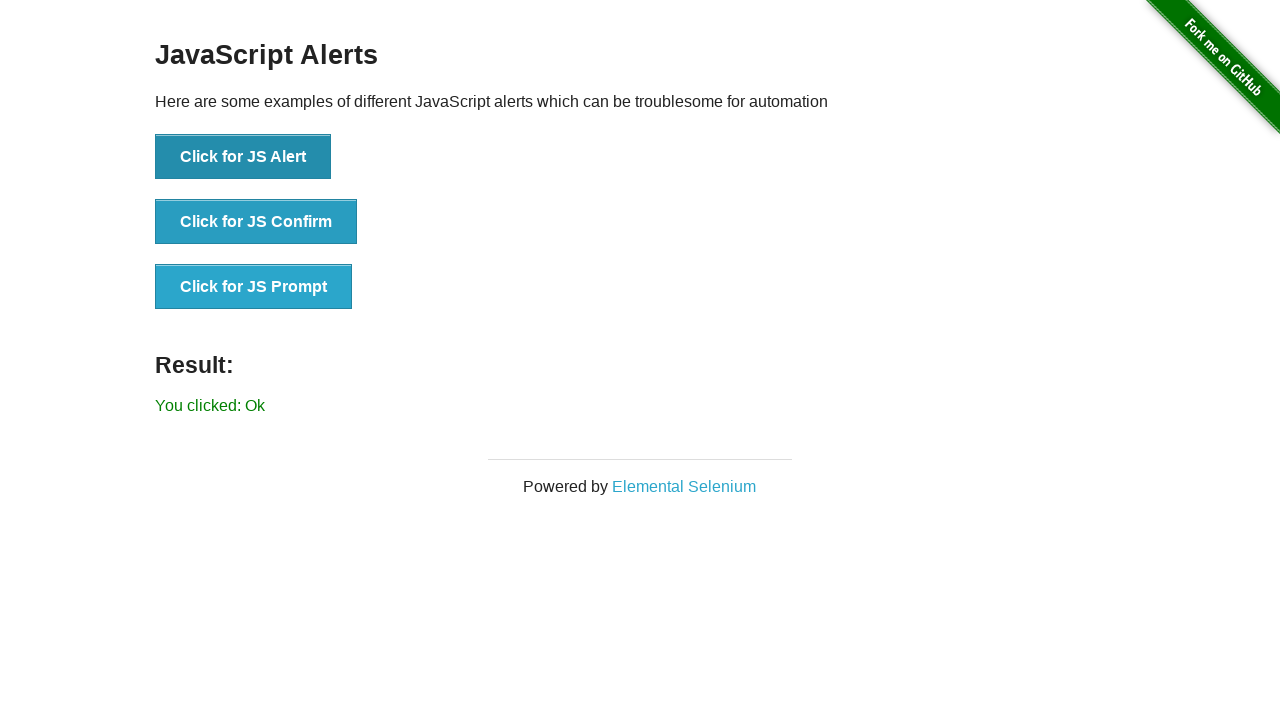

Waited for confirm dialog to be processed
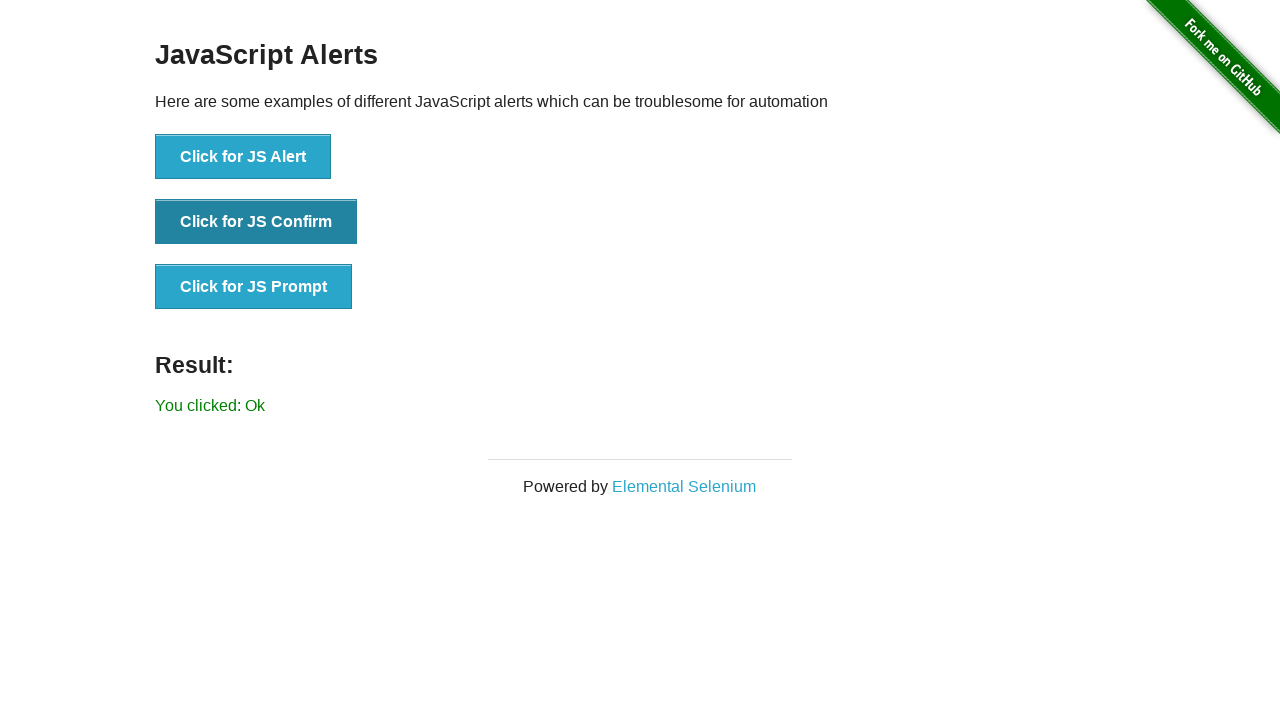

Set up dialog handler to accept prompt with text 'hello testing accept'
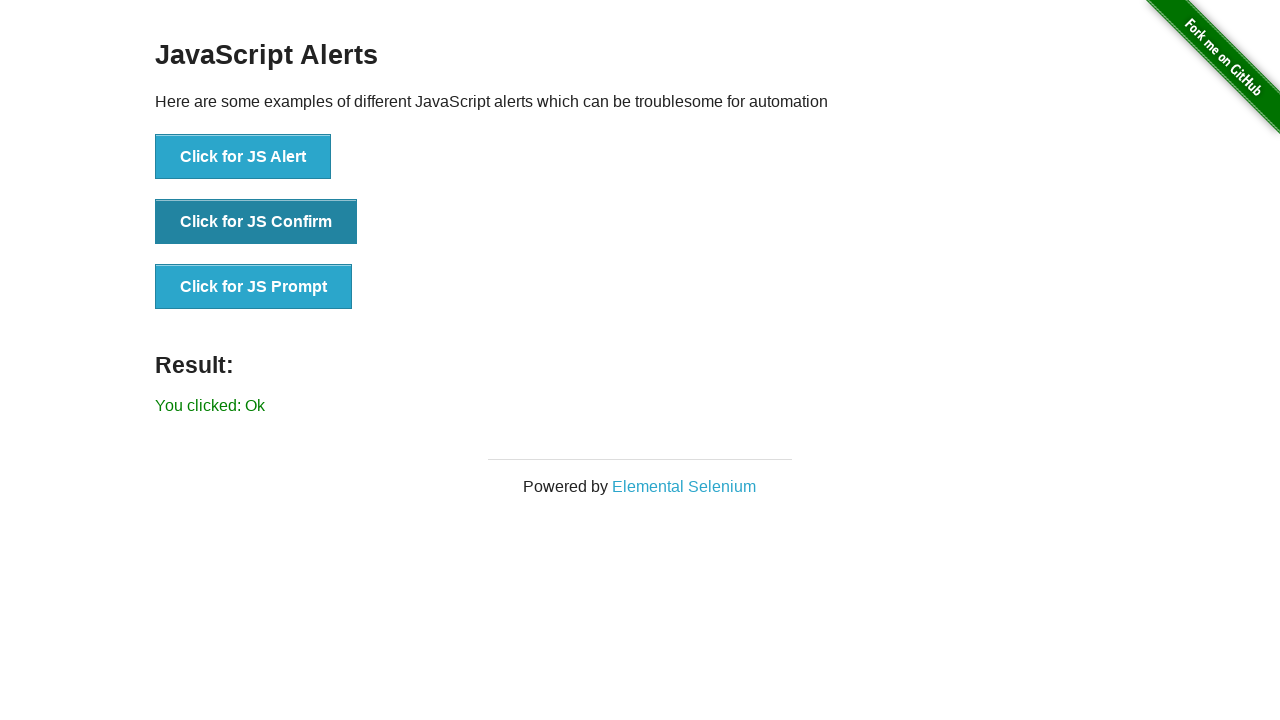

Clicked 'Click for JS Prompt' button for accept scenario at (254, 287) on xpath=//button[text()='Click for JS Prompt']
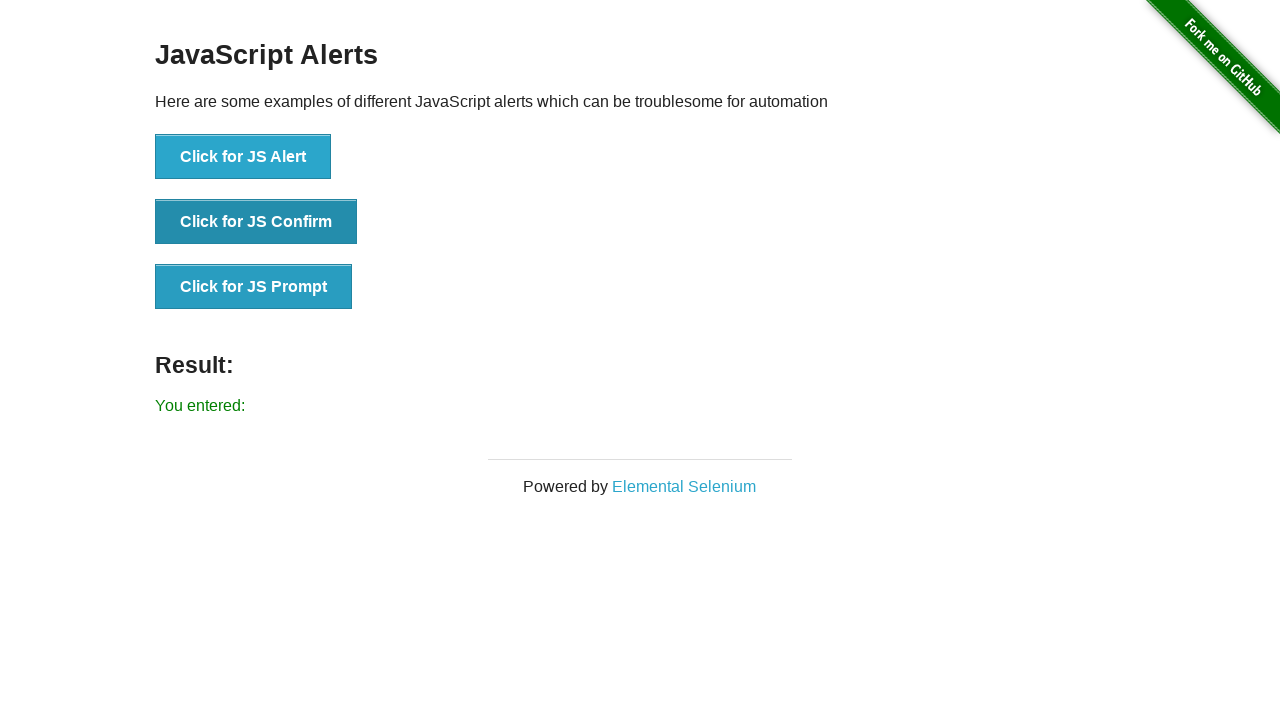

Waited for prompt dialog with accept to be processed
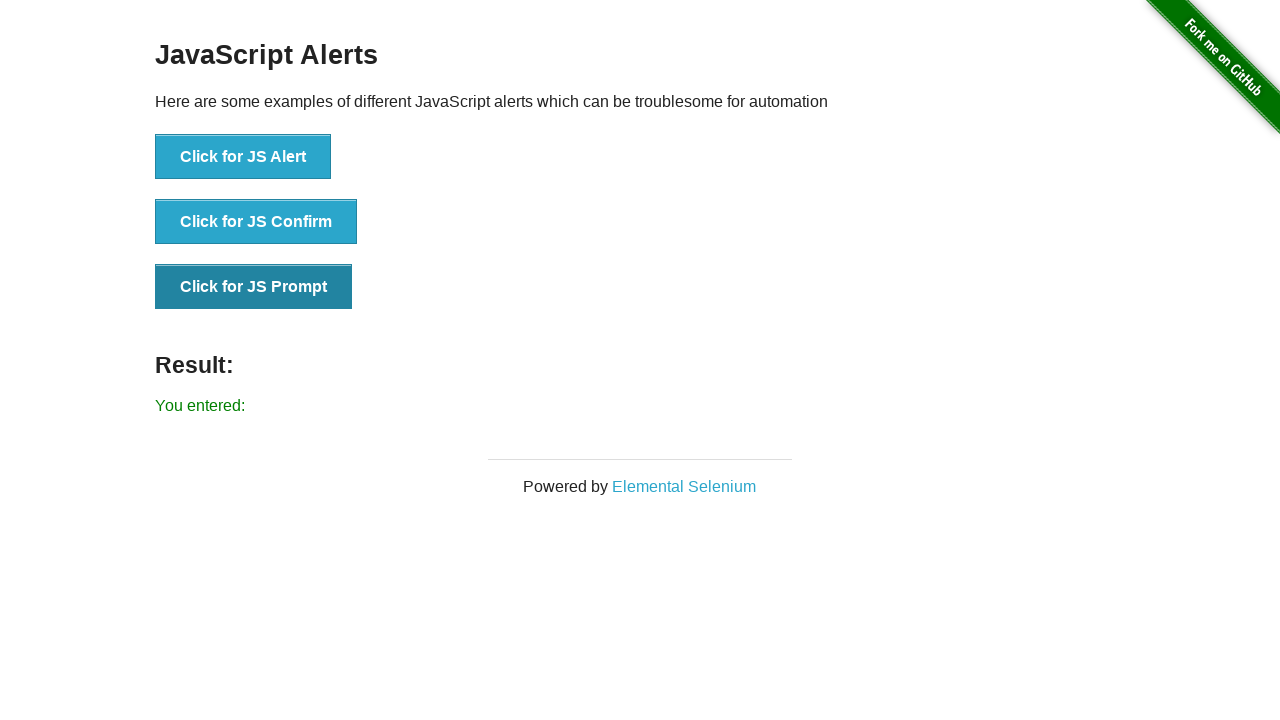

Set up dialog handler to dismiss the prompt dialog
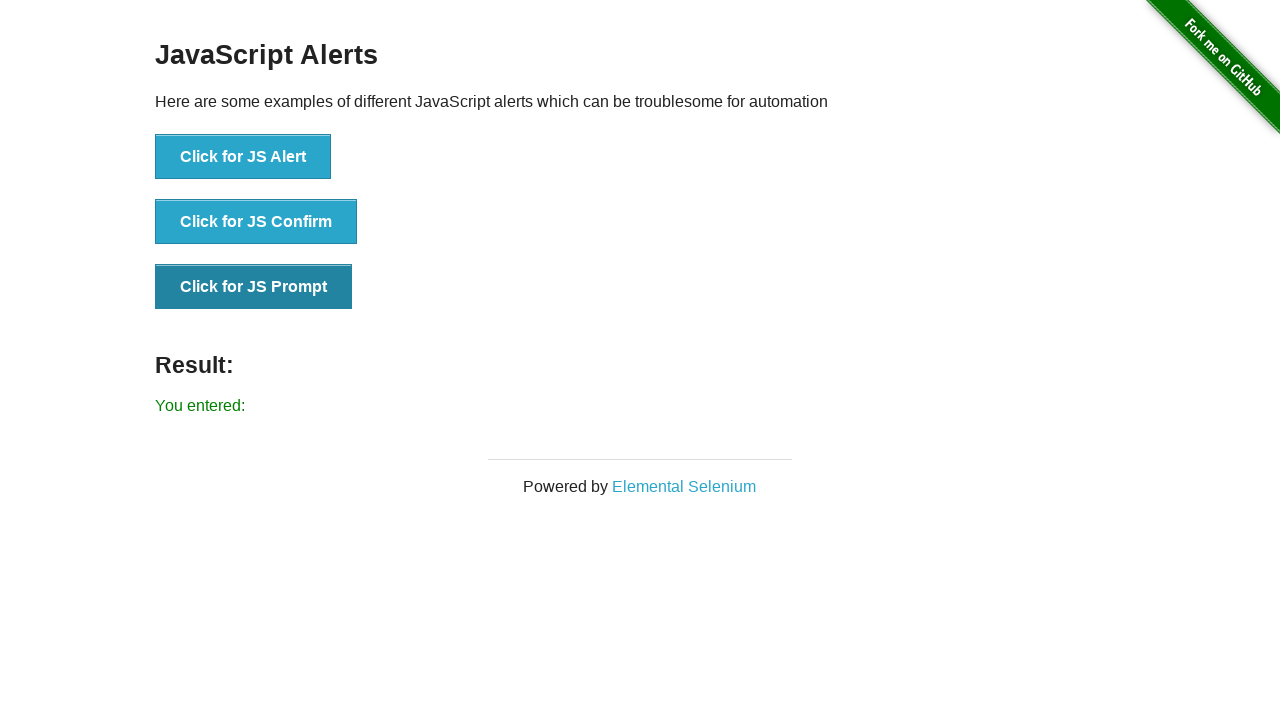

Clicked 'Click for JS Prompt' button for dismiss scenario at (254, 287) on xpath=//button[text()='Click for JS Prompt']
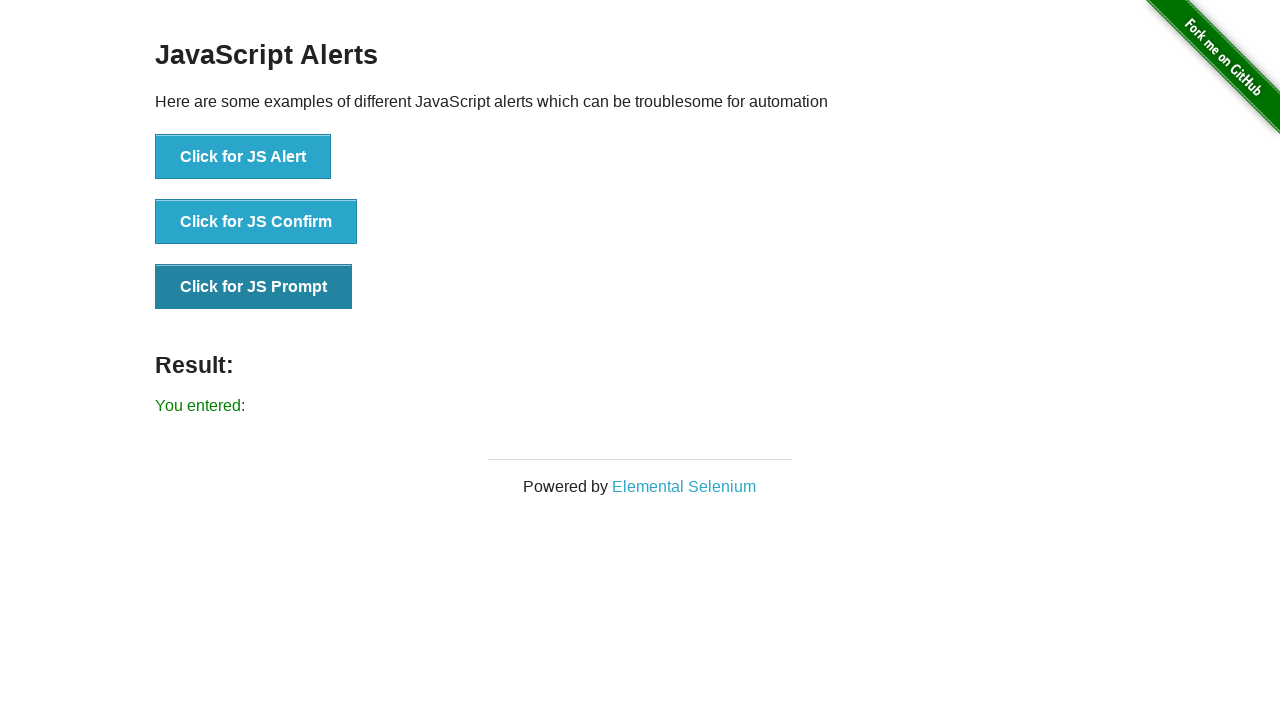

Waited for prompt dialog with dismiss to be processed
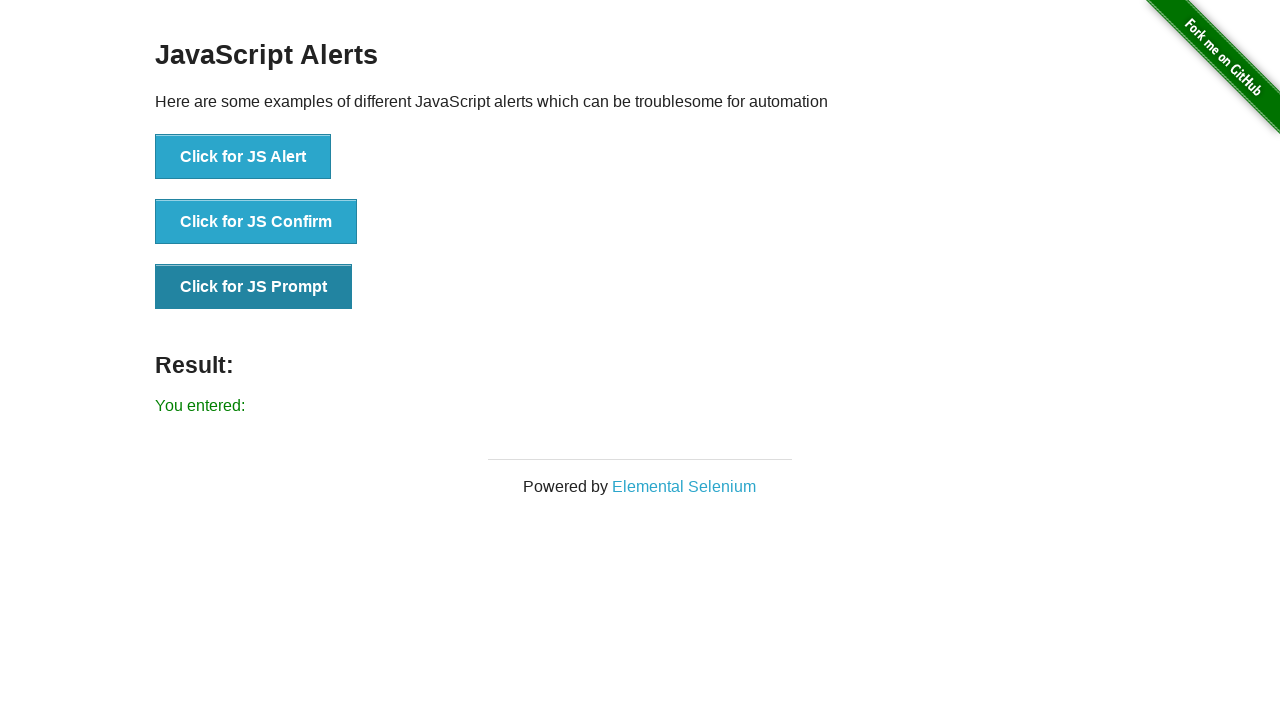

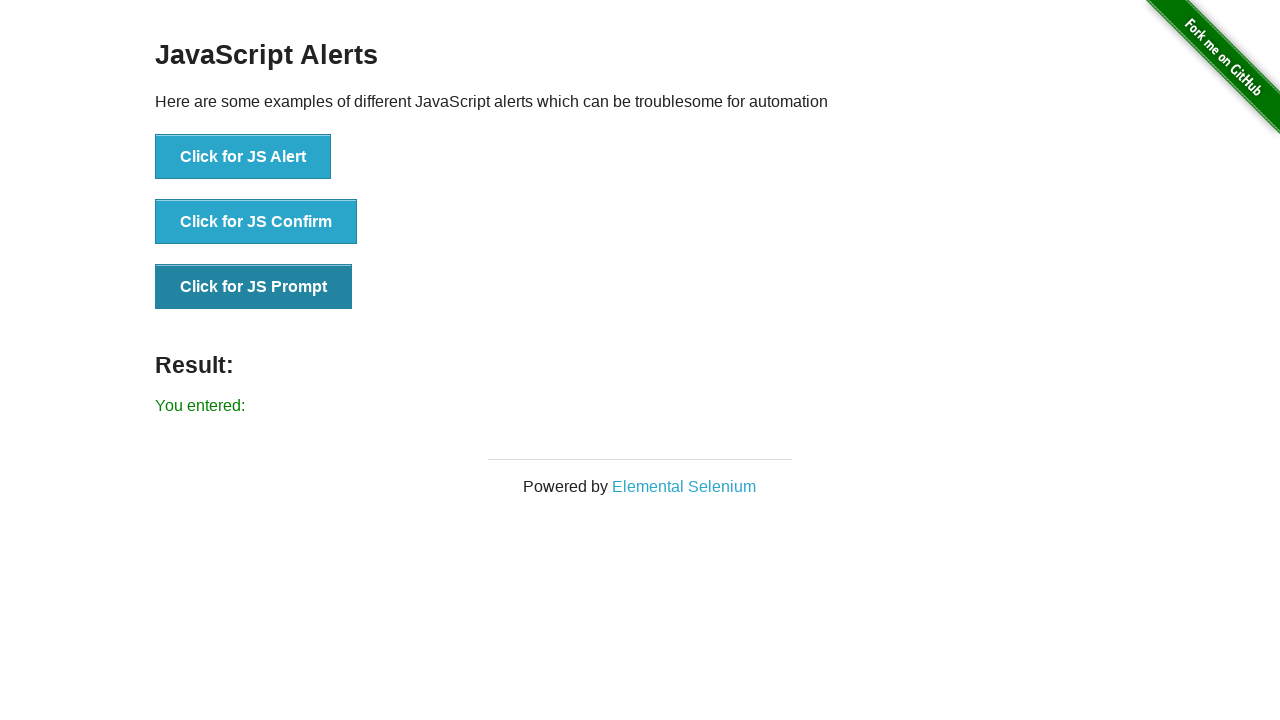